Tests the IXGenie page by navigating to it, scrolling through content, verifying headers, training category buttons (Industry, Healthcare, Education), and video case studies

Starting URL: https://imaginxavr.com/

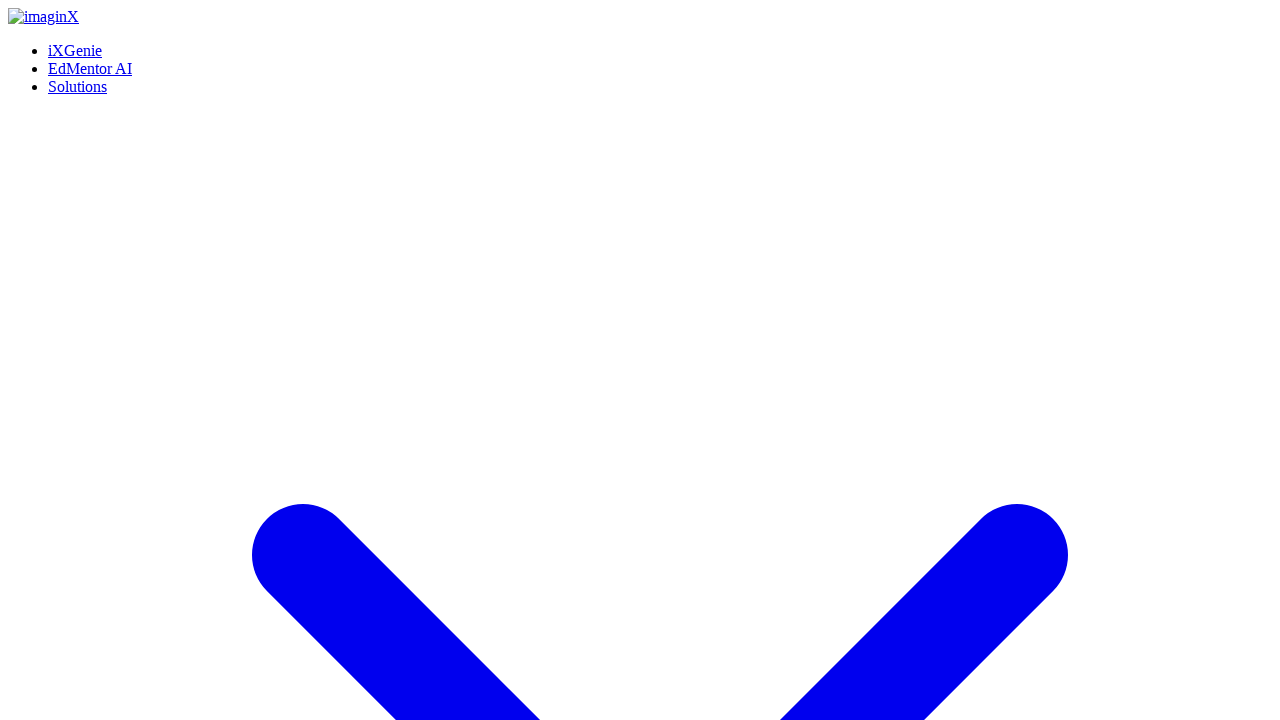

Page loaded successfully
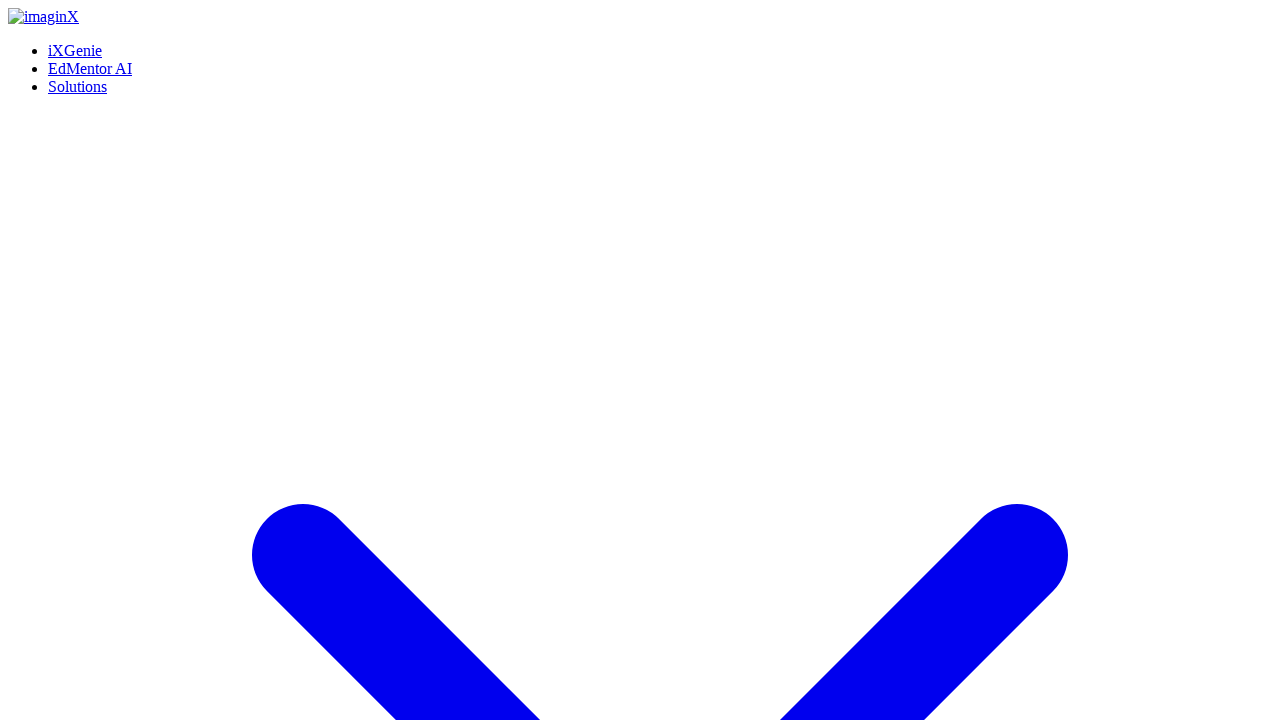

Clicked iXGenie navigation link at (75, 50) on xpath=(//a[normalize-space()='iXGenie'])[1]
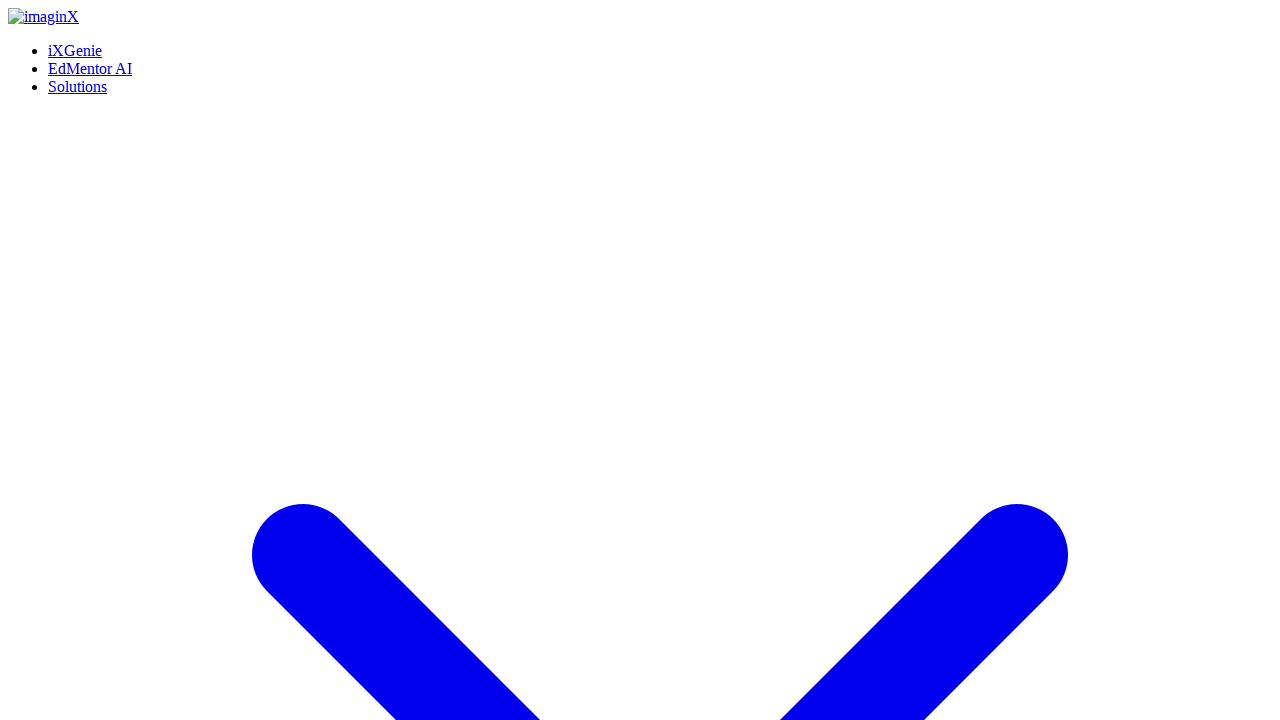

iXGenie page loaded
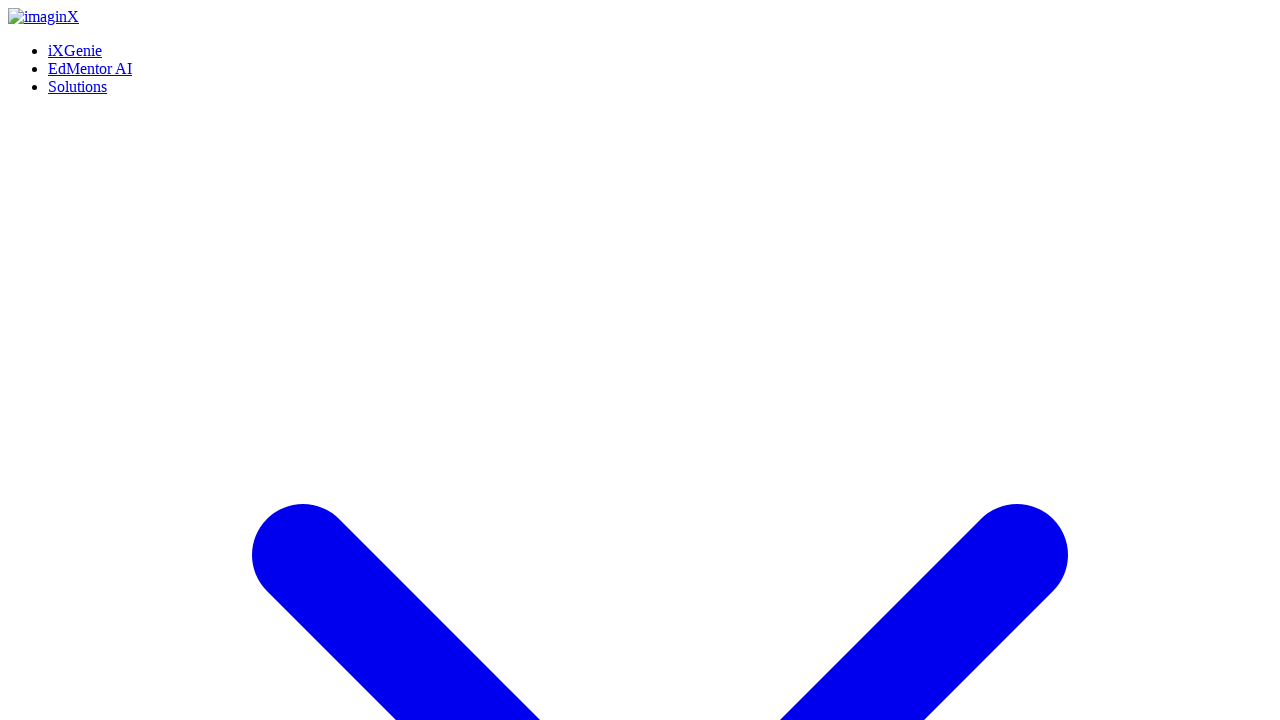

Waited for page content to settle
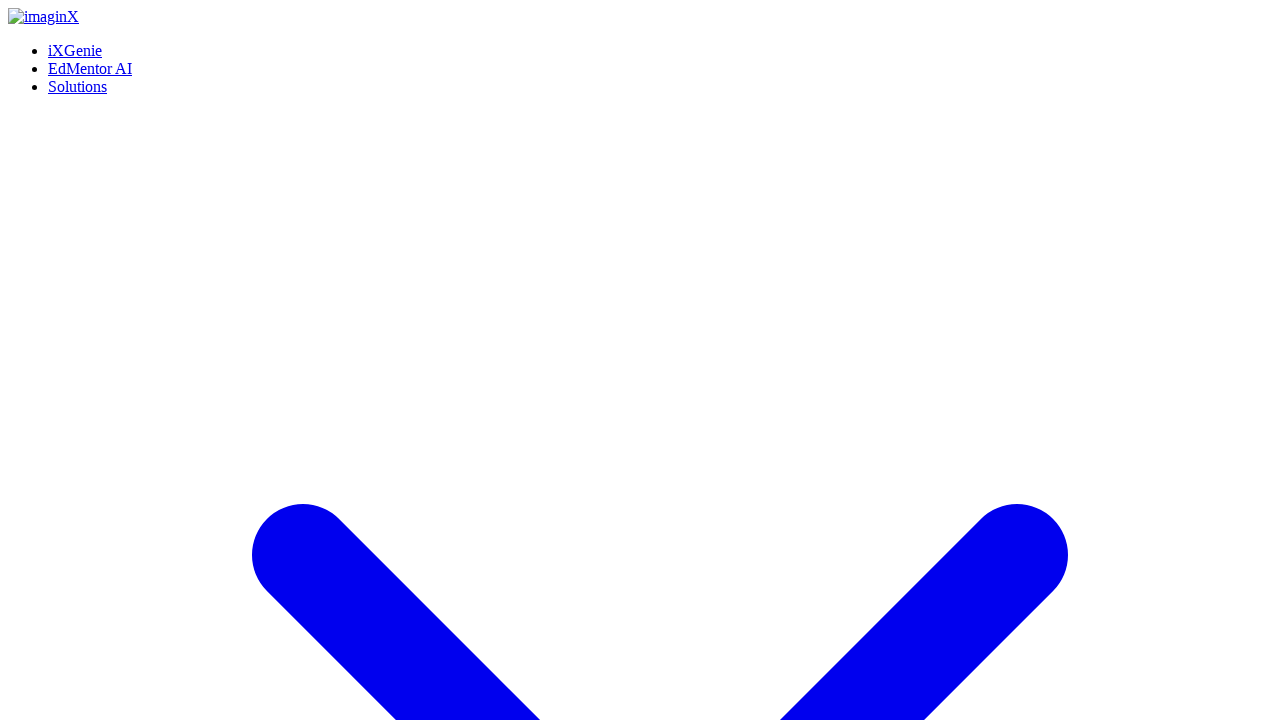

Scrolled to bottom of page
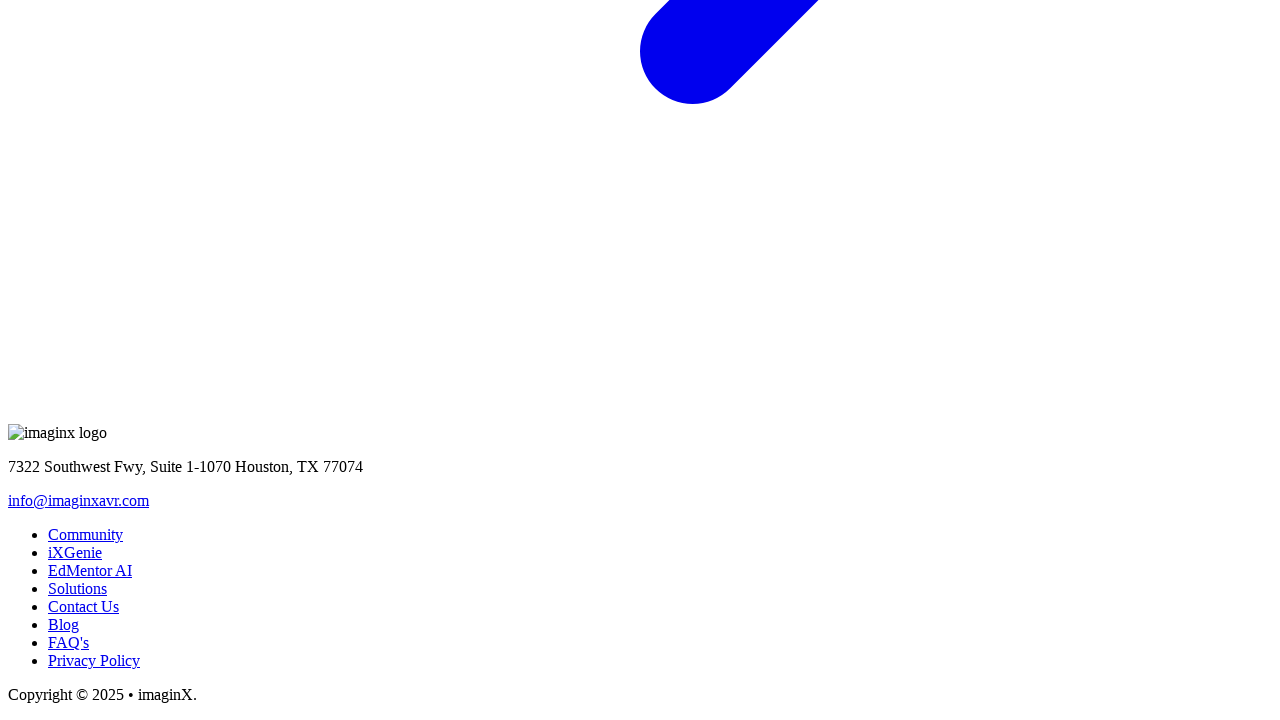

Waited after scrolling to bottom
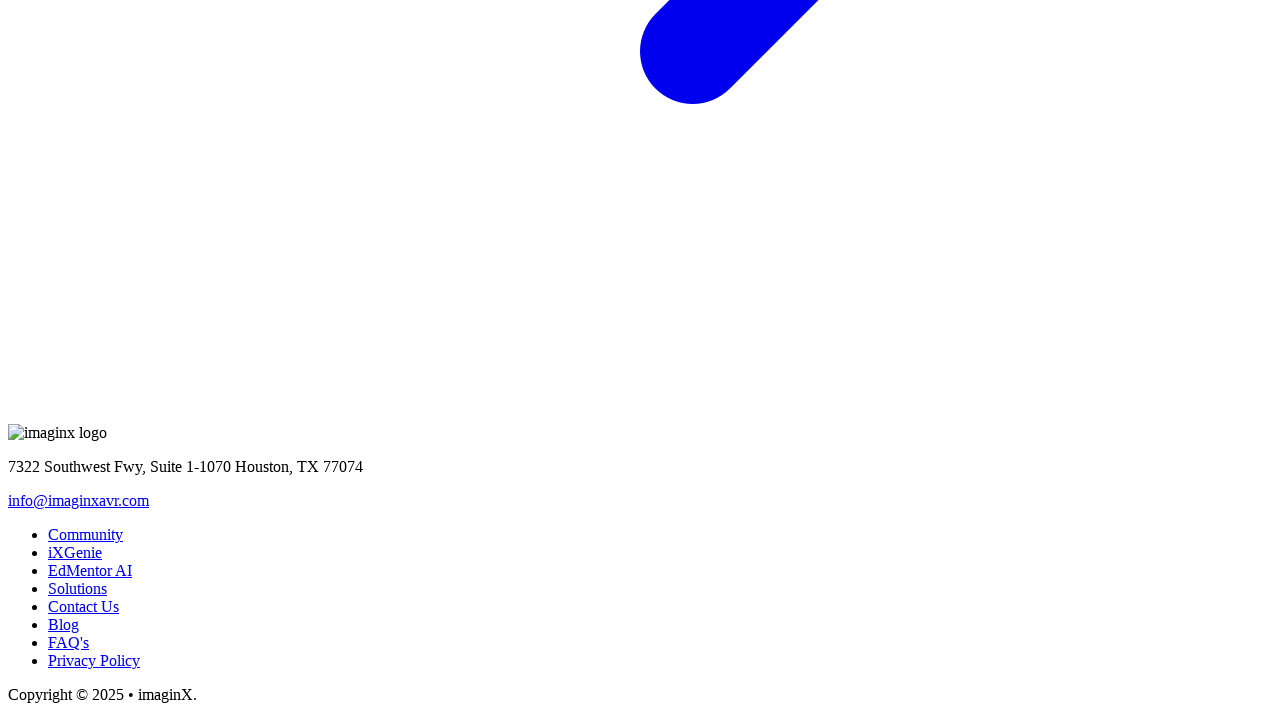

Scrolled back to top of page
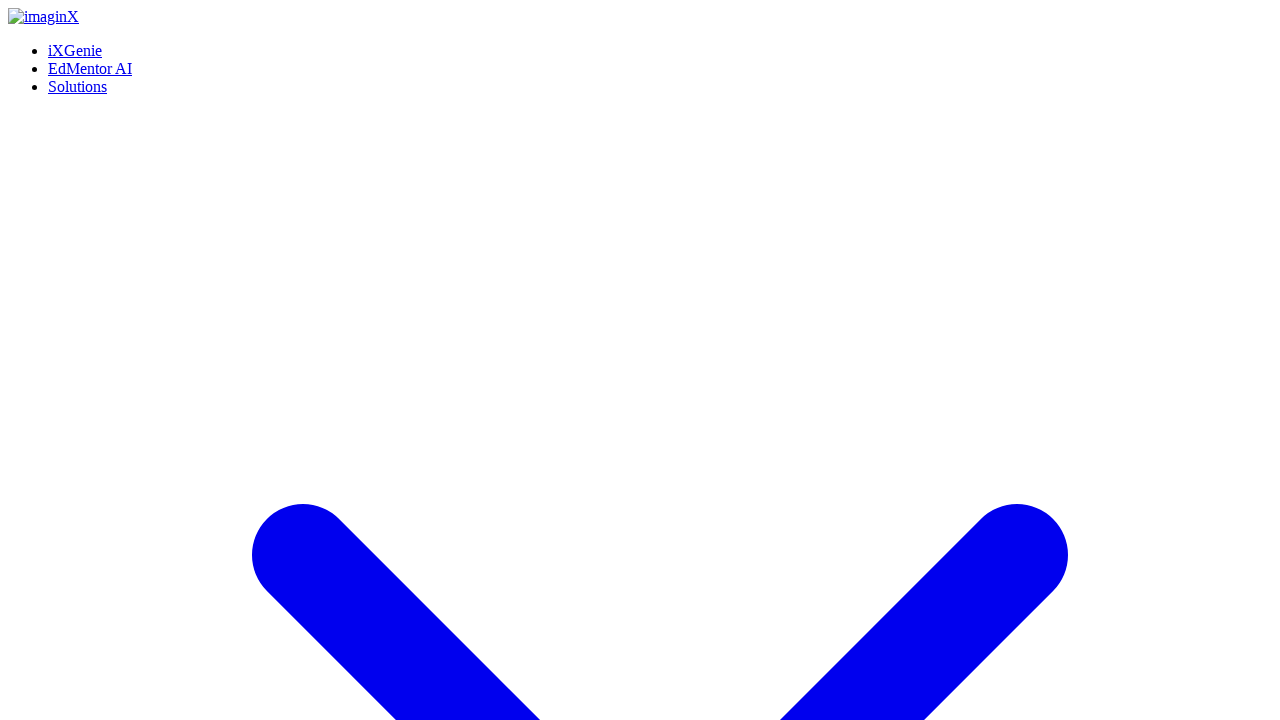

Waited after scrolling to top
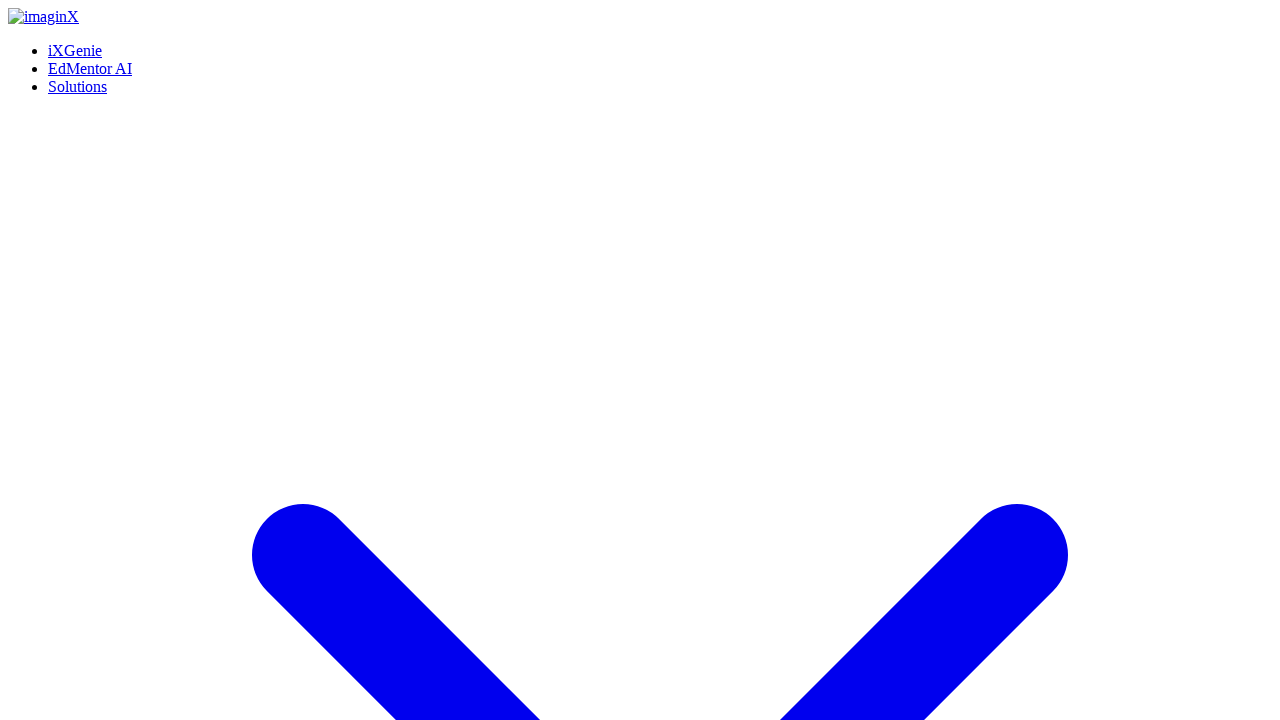

Verified main iXGenie header is present
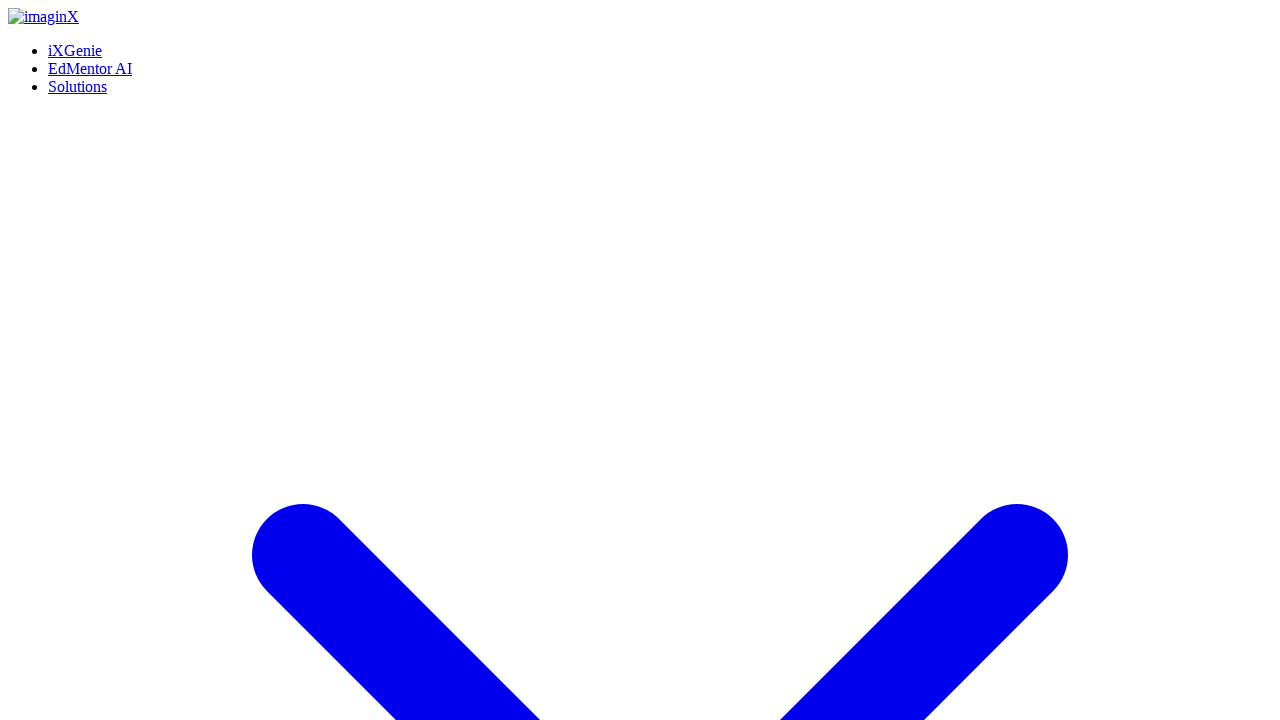

Hovered over Schedule a Call button at (58, 360) on (//a[contains(normalize-space(),'Schedule a Call')])[1]
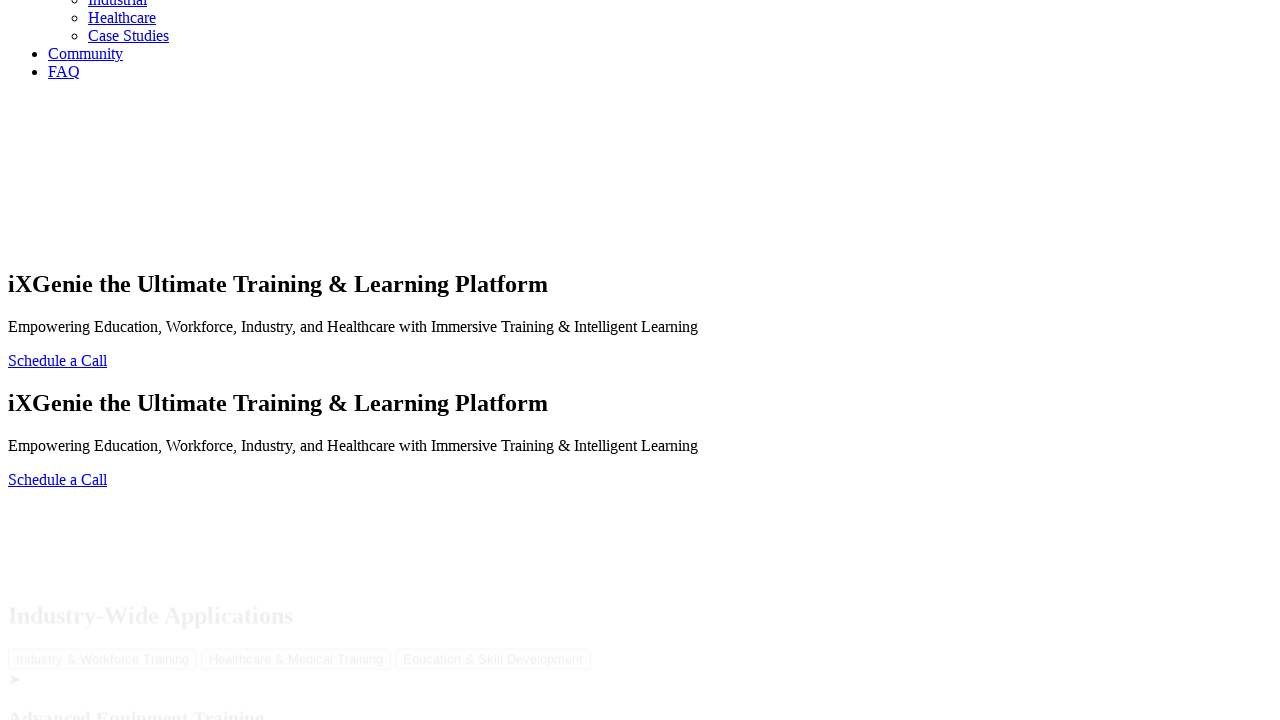

Waited for hover effect
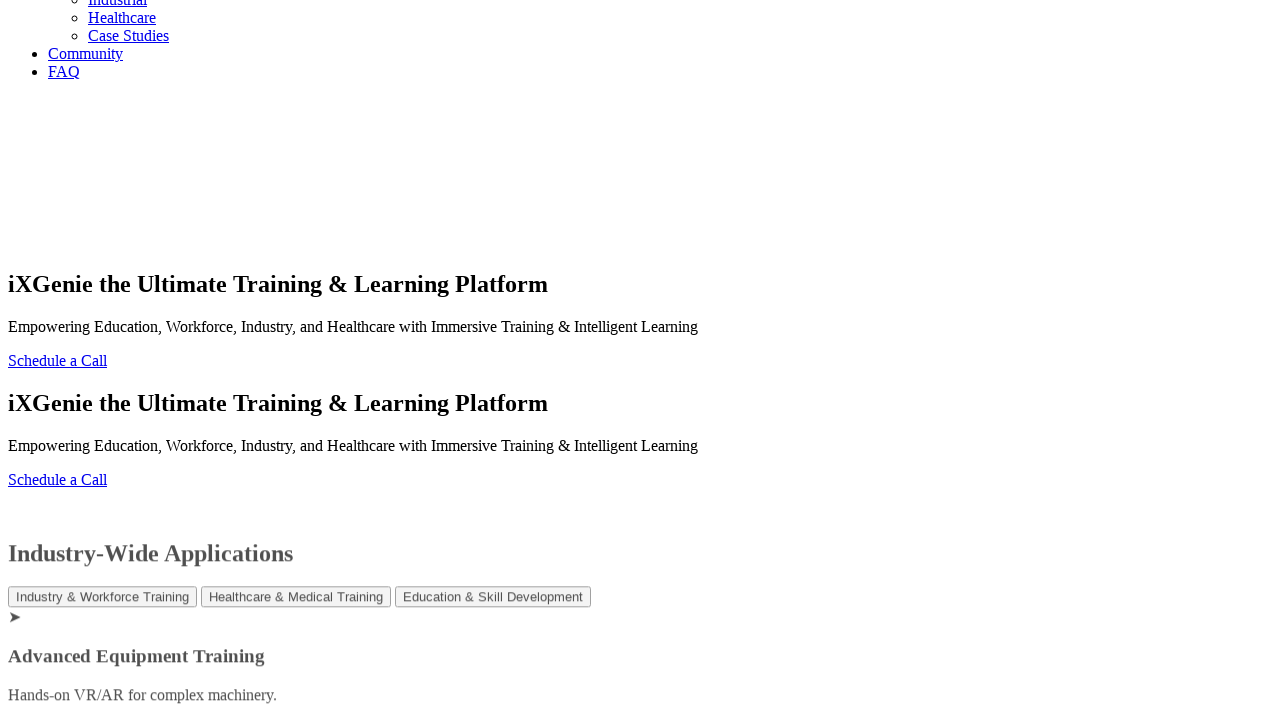

Clicked Schedule a Call button at (58, 360) on (//a[contains(normalize-space(),'Schedule a Call')])[1]
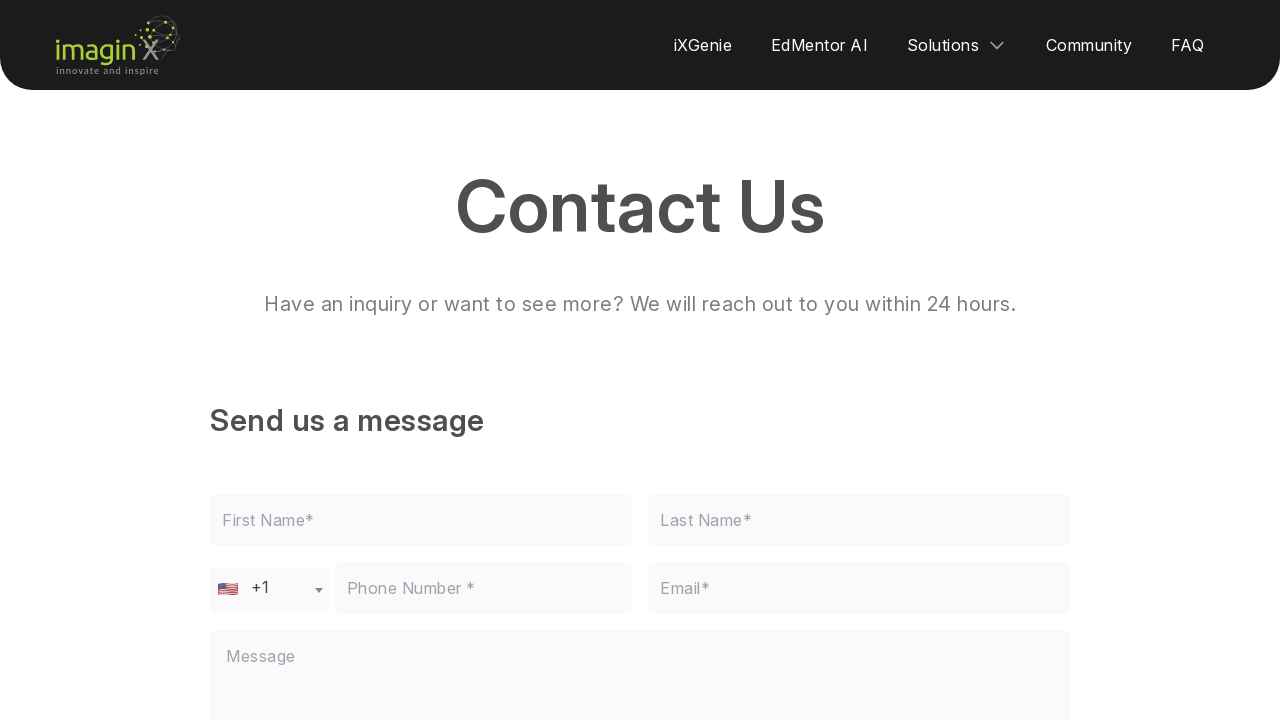

Contact Us page loaded after clicking Schedule a Call
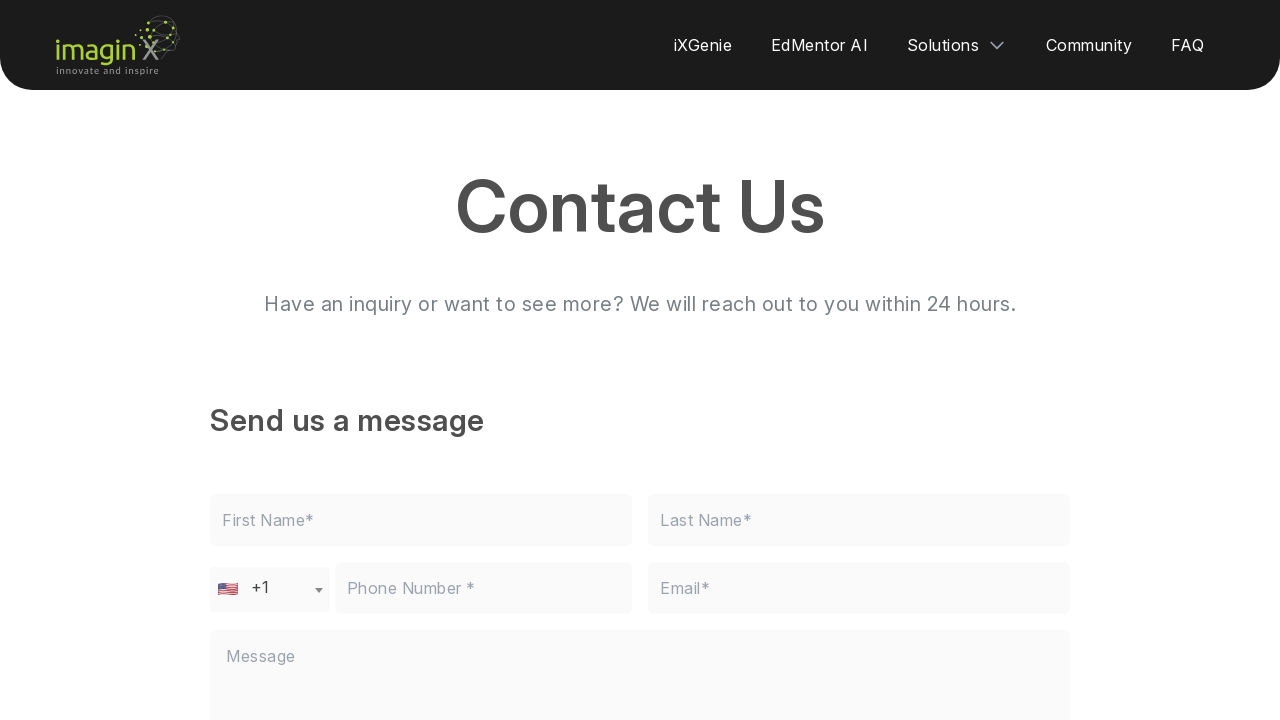

Verified Contact Us page header is present
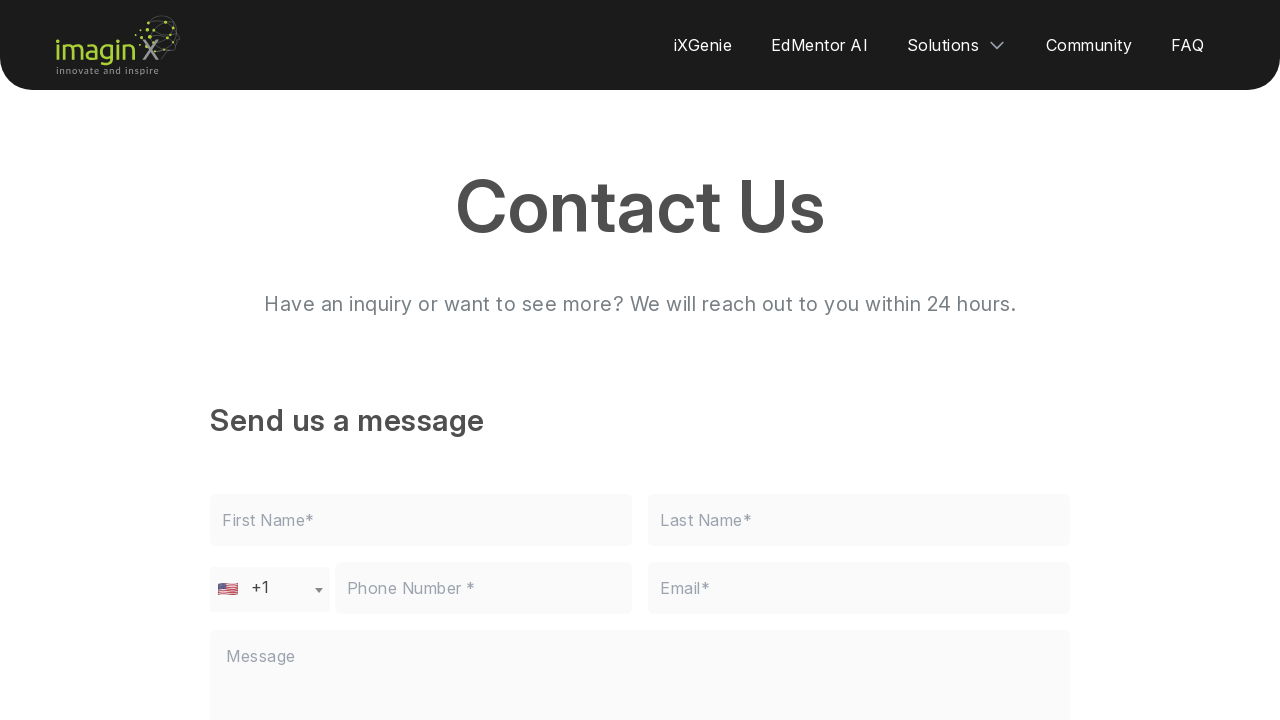

Navigated back to iXGenie page
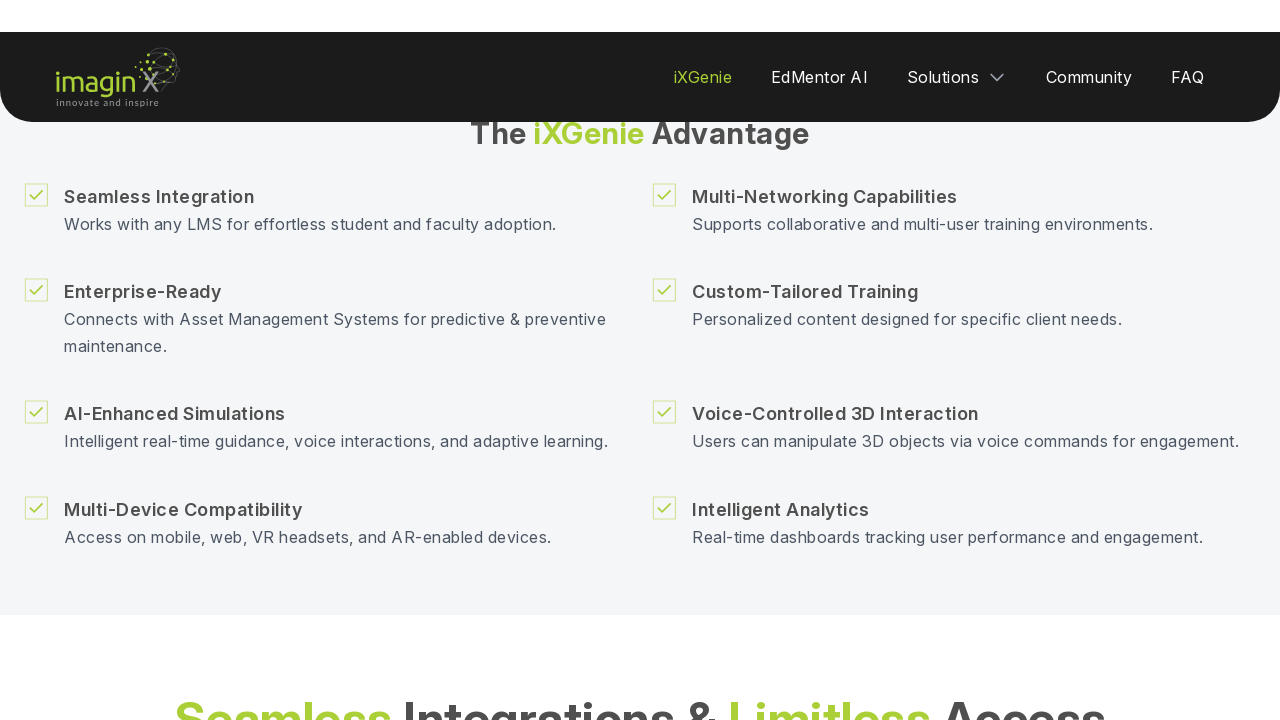

iXGenie page reloaded after going back
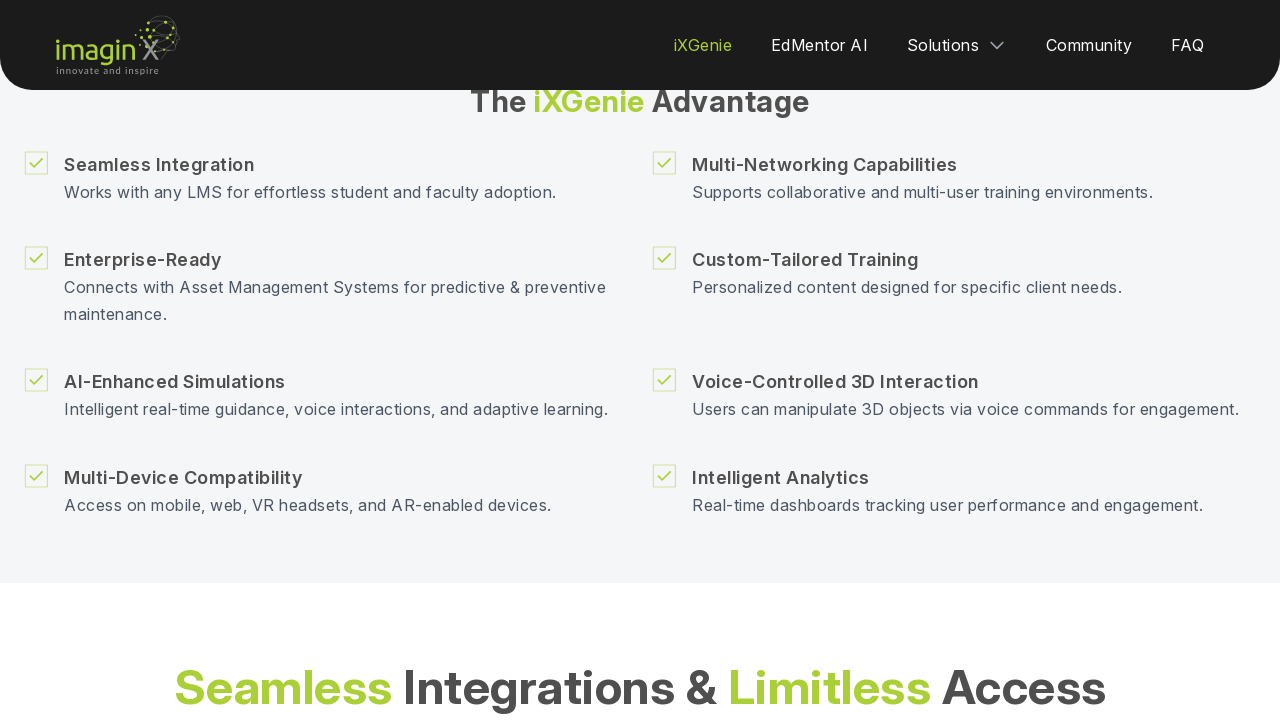

Hovered over Industry & Workforce Training button at (342, 701) on xpath=//button[normalize-space()='Industry & Workforce Training']
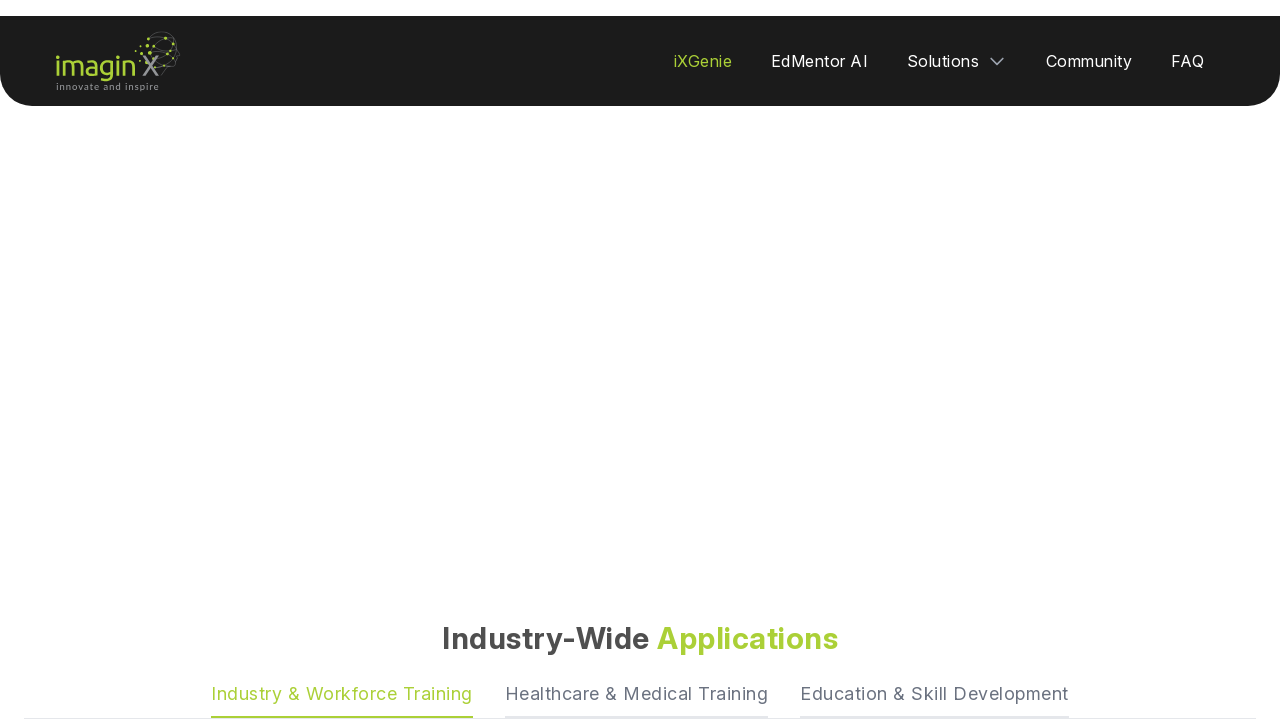

Waited for hover effect on Industry button
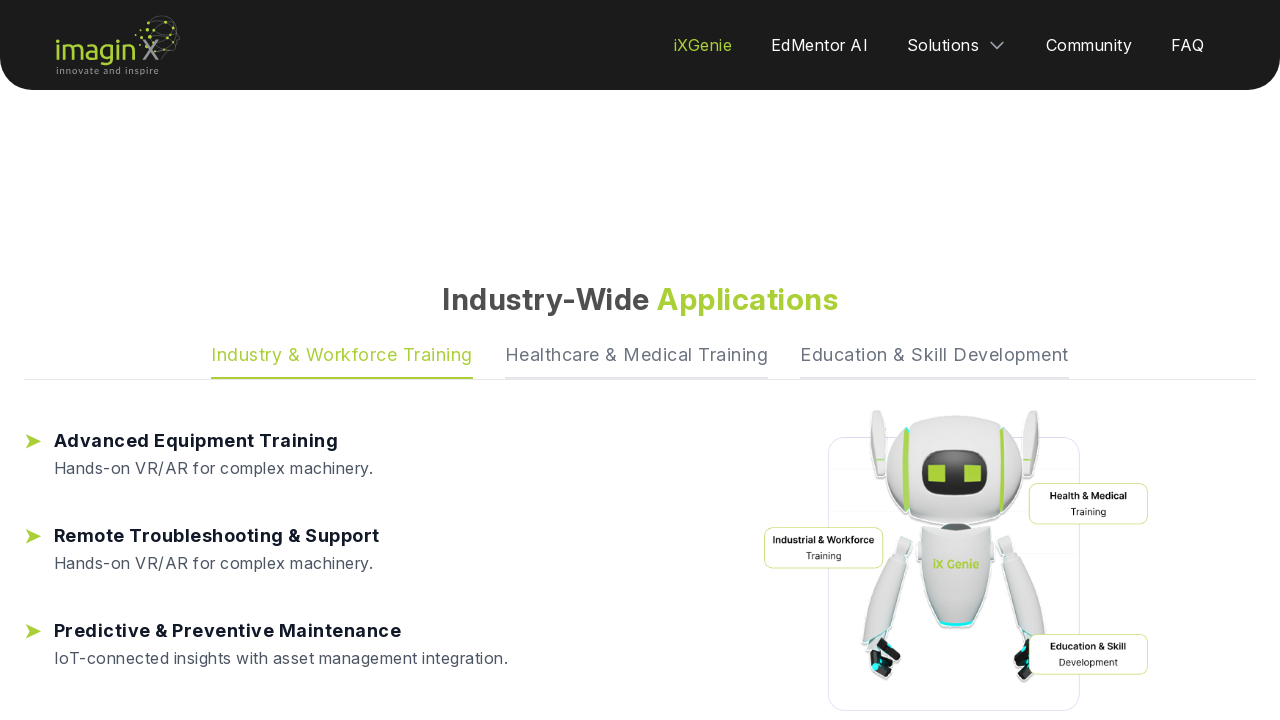

Clicked Industry & Workforce Training button at (342, 360) on xpath=//button[normalize-space()='Industry & Workforce Training']
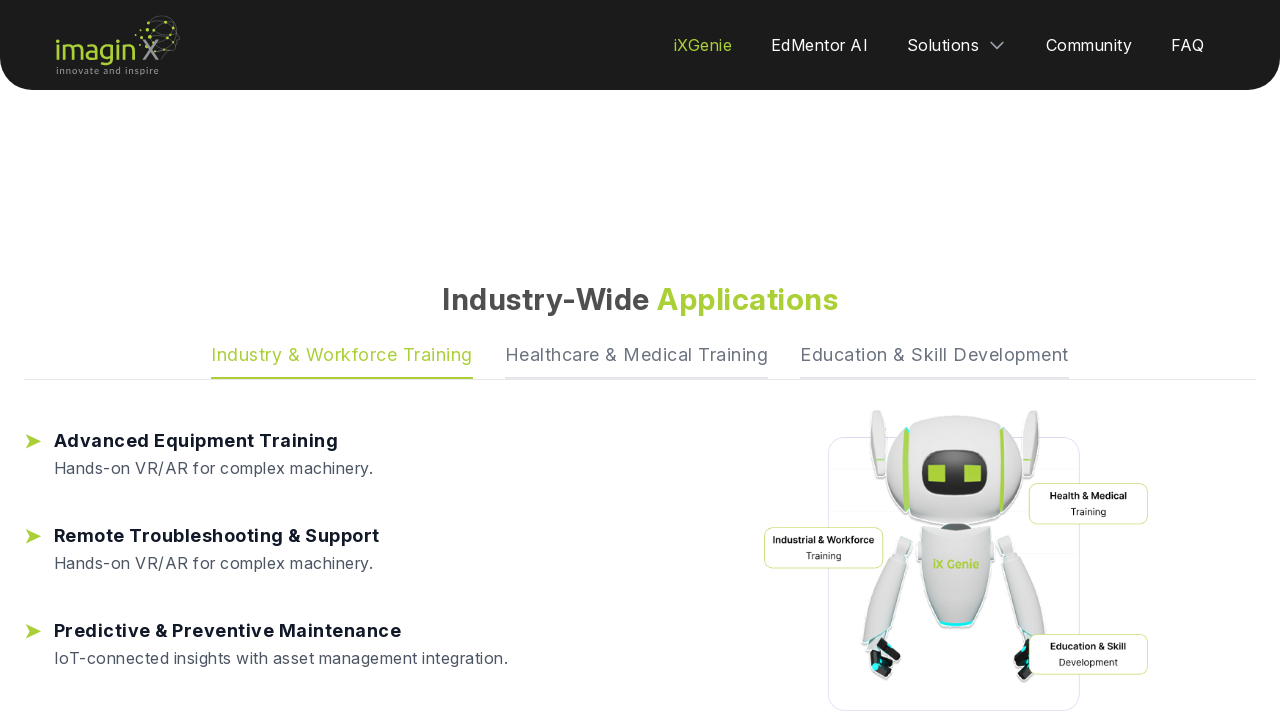

Waited for Industry training content to load
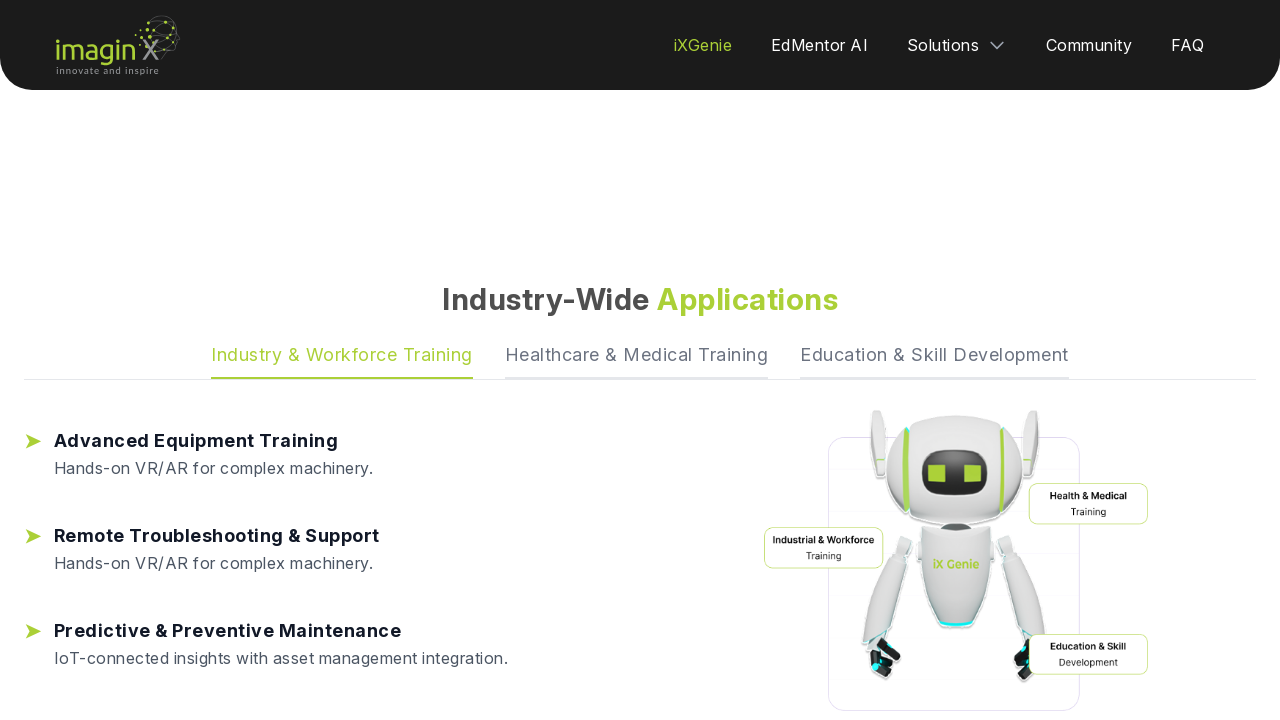

Hovered over Healthcare & Medical Training button at (636, 360) on xpath=//button[normalize-space()='Healthcare & Medical Training']
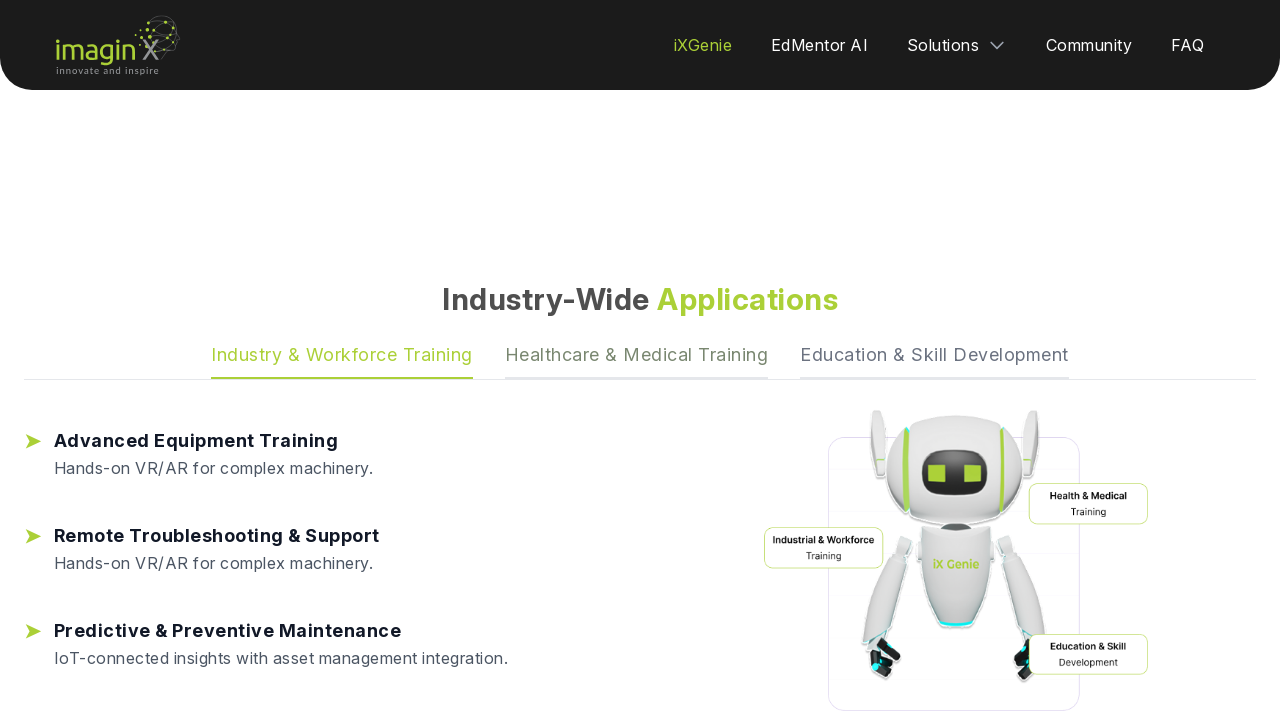

Waited for hover effect on Healthcare button
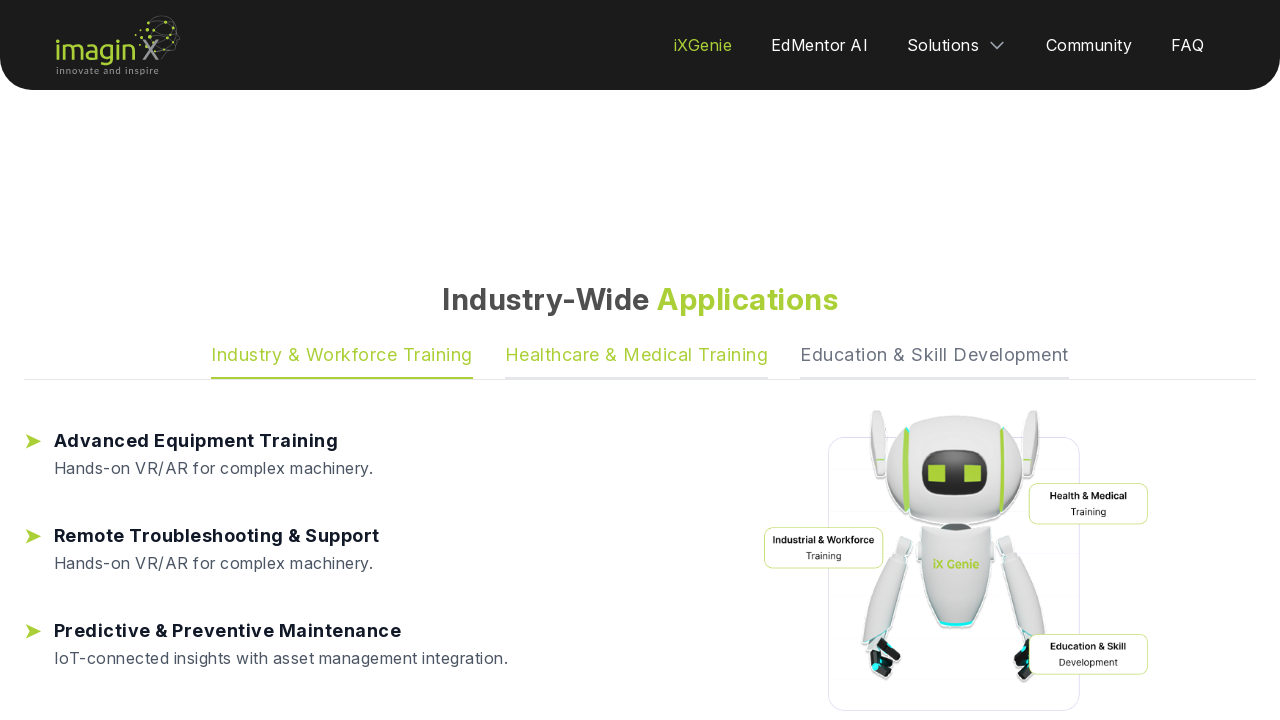

Clicked Healthcare & Medical Training button at (636, 360) on xpath=//button[normalize-space()='Healthcare & Medical Training']
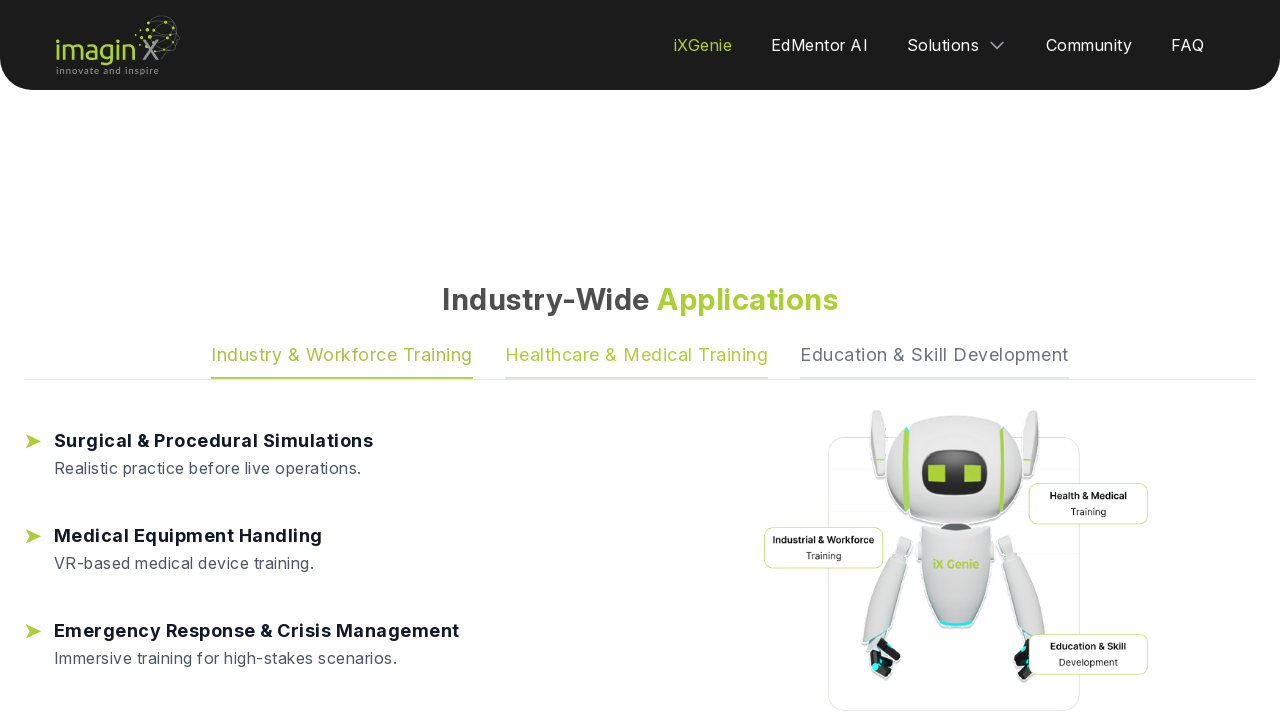

Waited for Healthcare training content to load
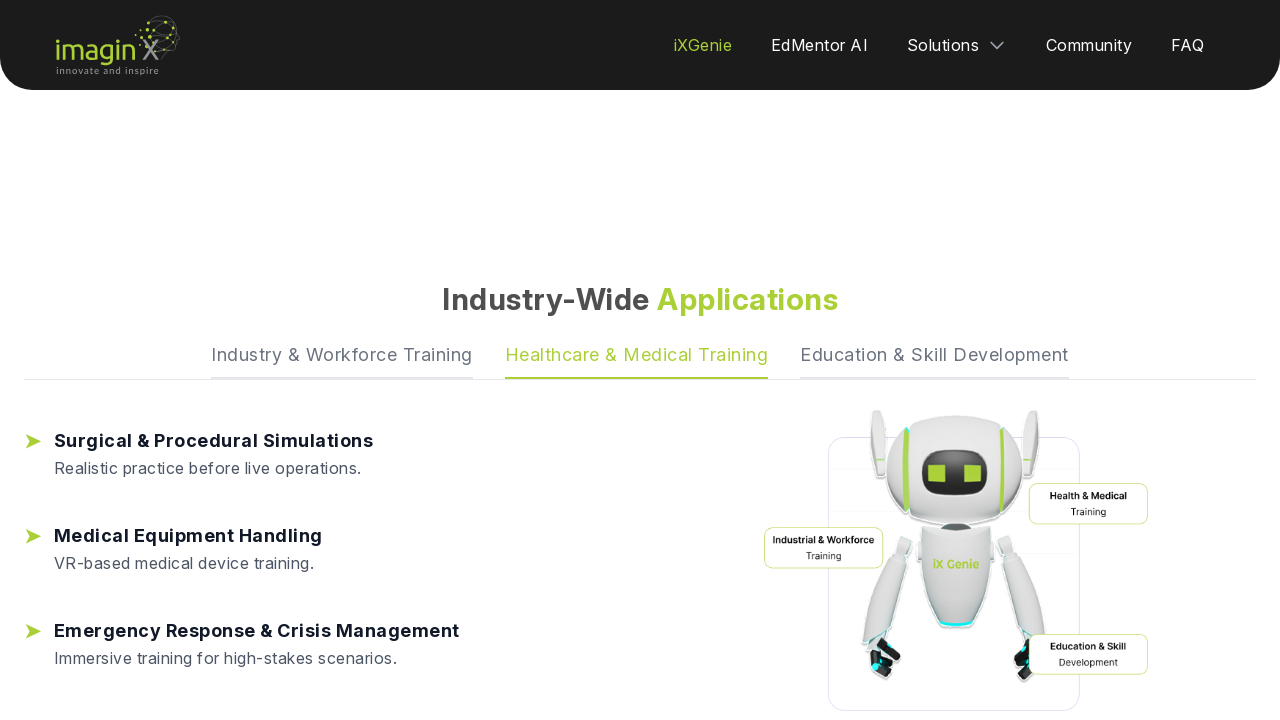

Hovered over Education & Skill Development button at (934, 360) on xpath=//button[normalize-space()='Education & Skill Development']
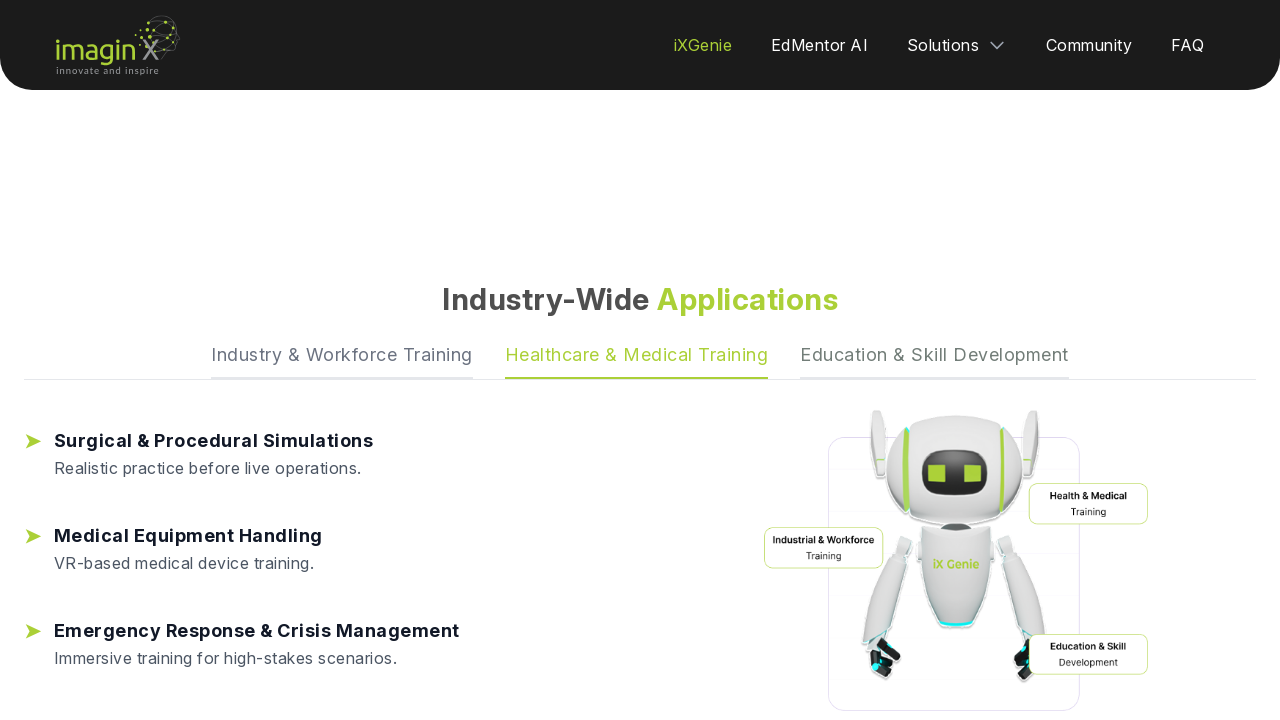

Waited for hover effect on Education button
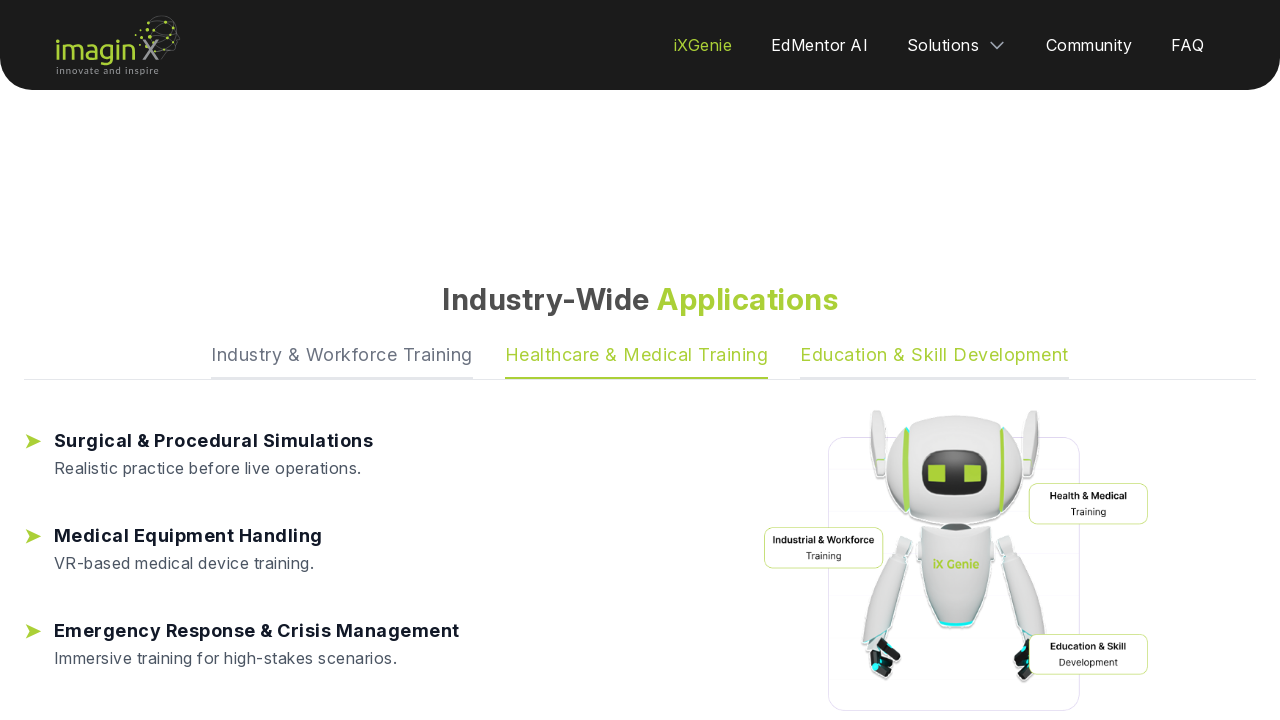

Clicked Education & Skill Development button at (934, 360) on xpath=//button[normalize-space()='Education & Skill Development']
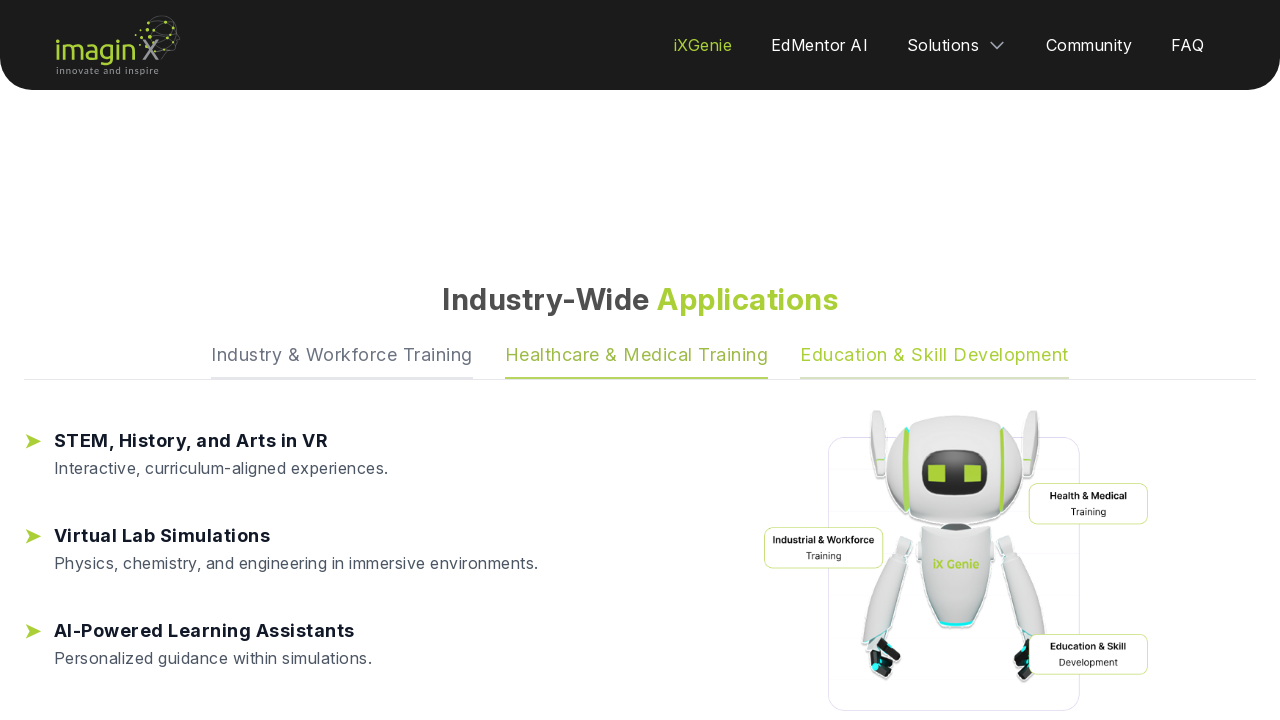

Waited for Education training content to load
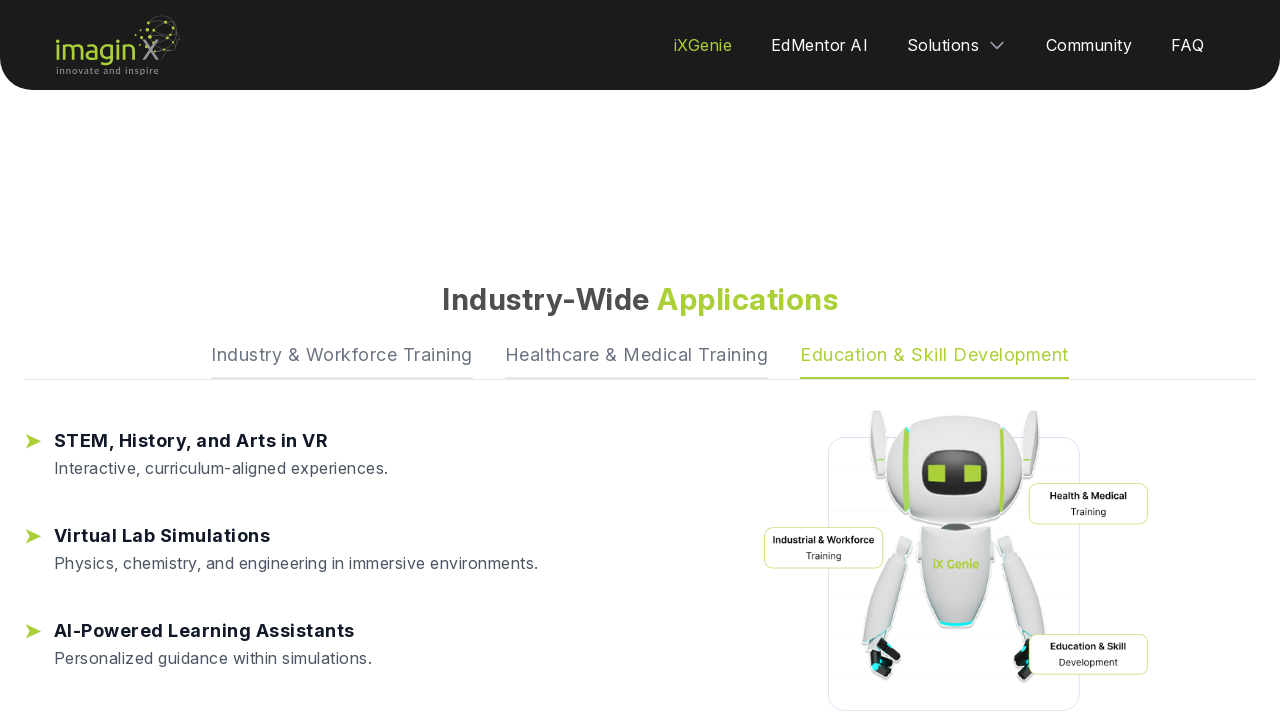

Hovered over View More button at (640, 361) on xpath=//a[normalize-space()='View More']
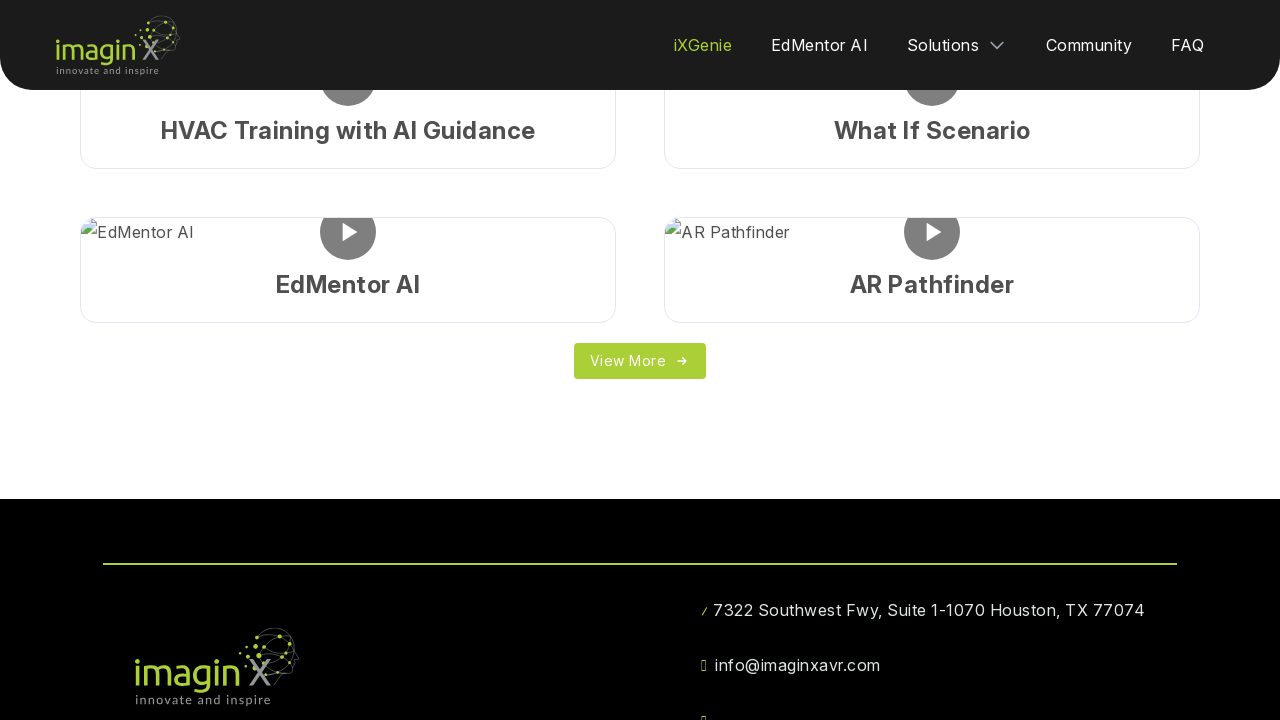

Waited for hover effect on View More button
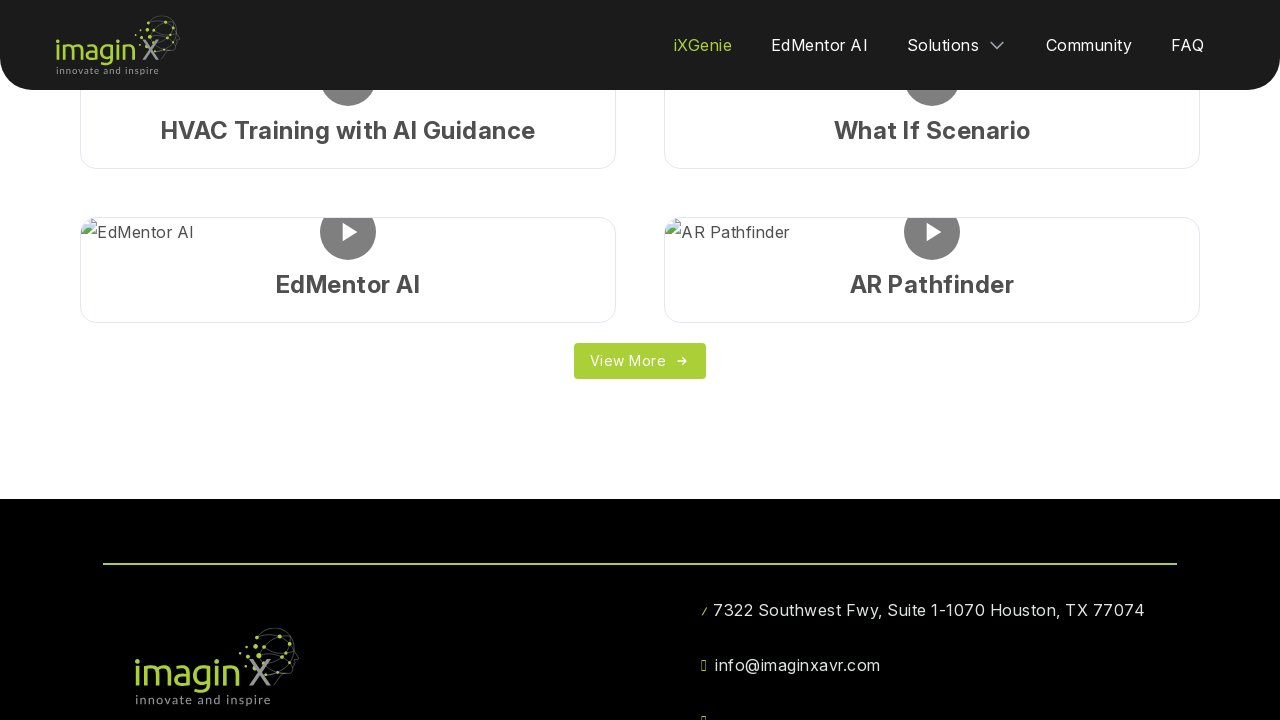

Clicked View More button for case studies at (640, 361) on xpath=//a[normalize-space()='View More']
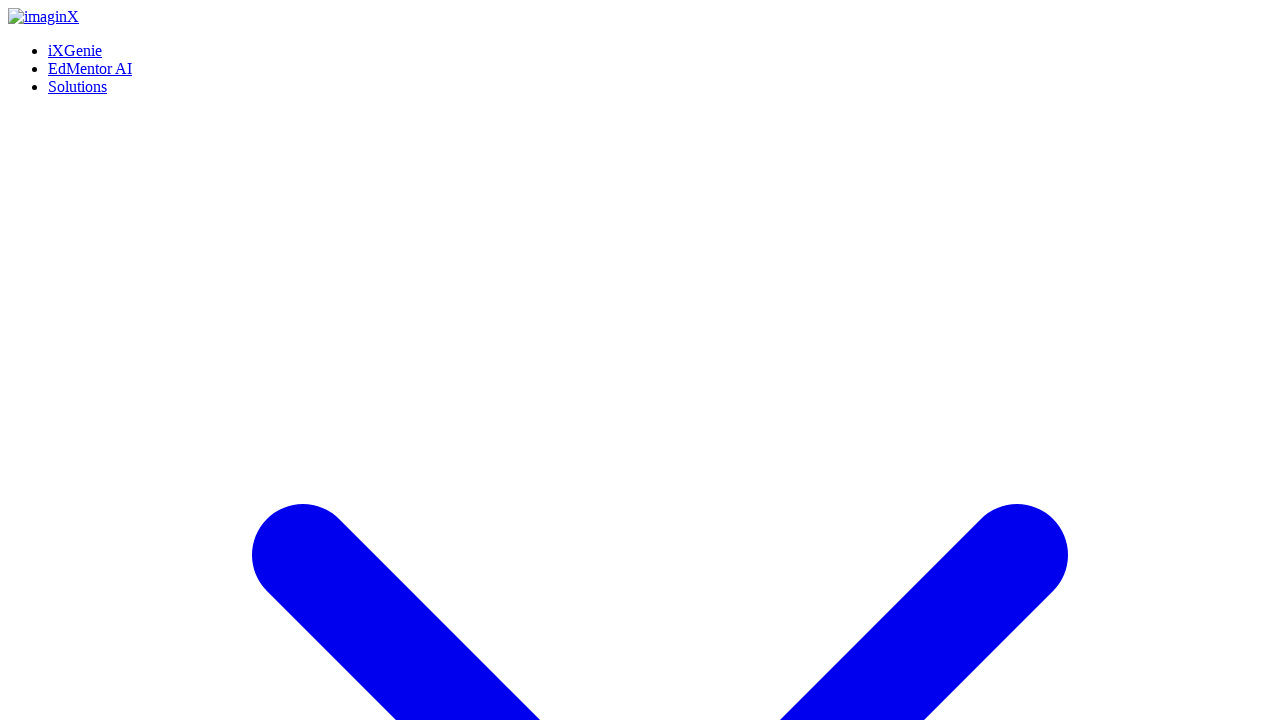

Case Studies page loaded
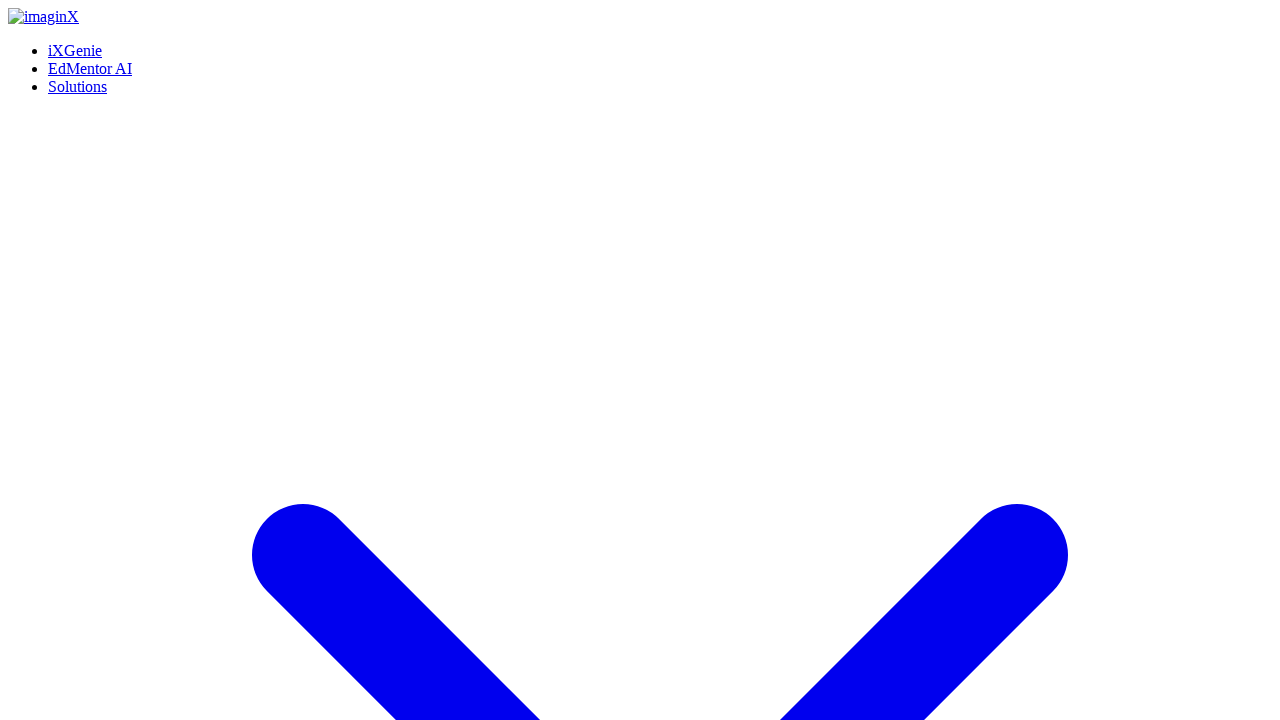

Verified Case Studies page header is present
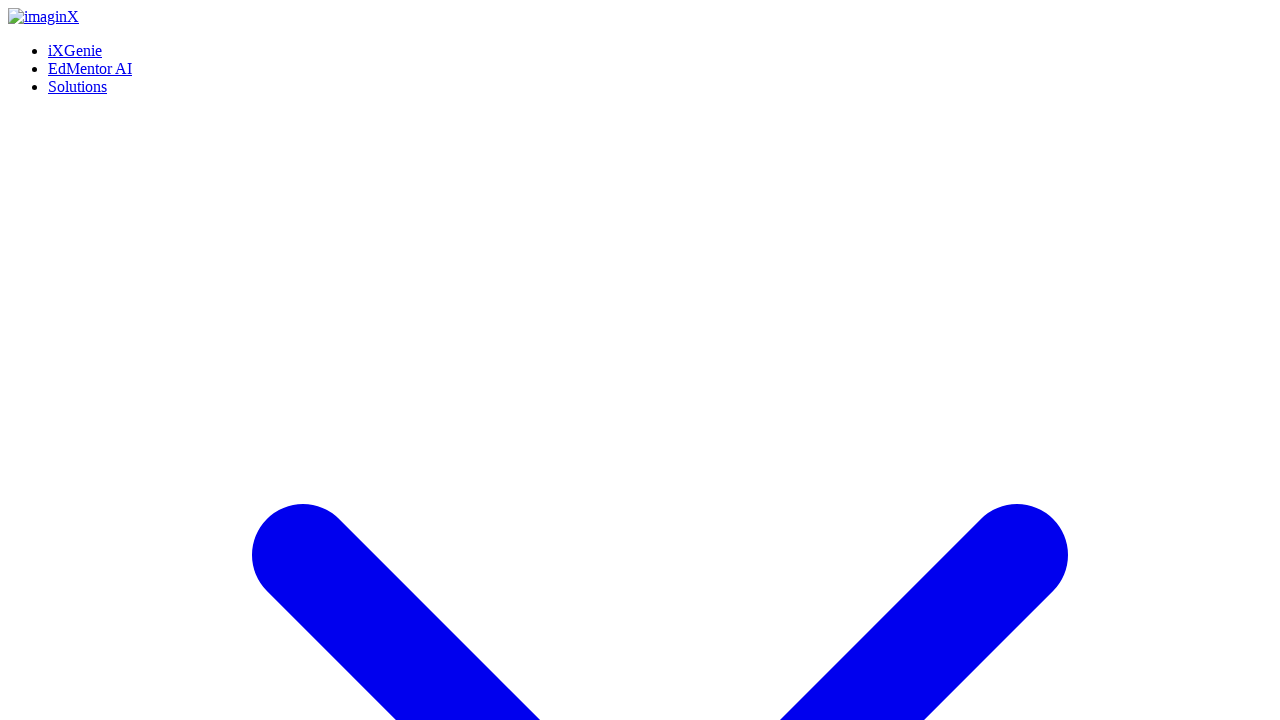

Navigated back to iXGenie page from Case Studies
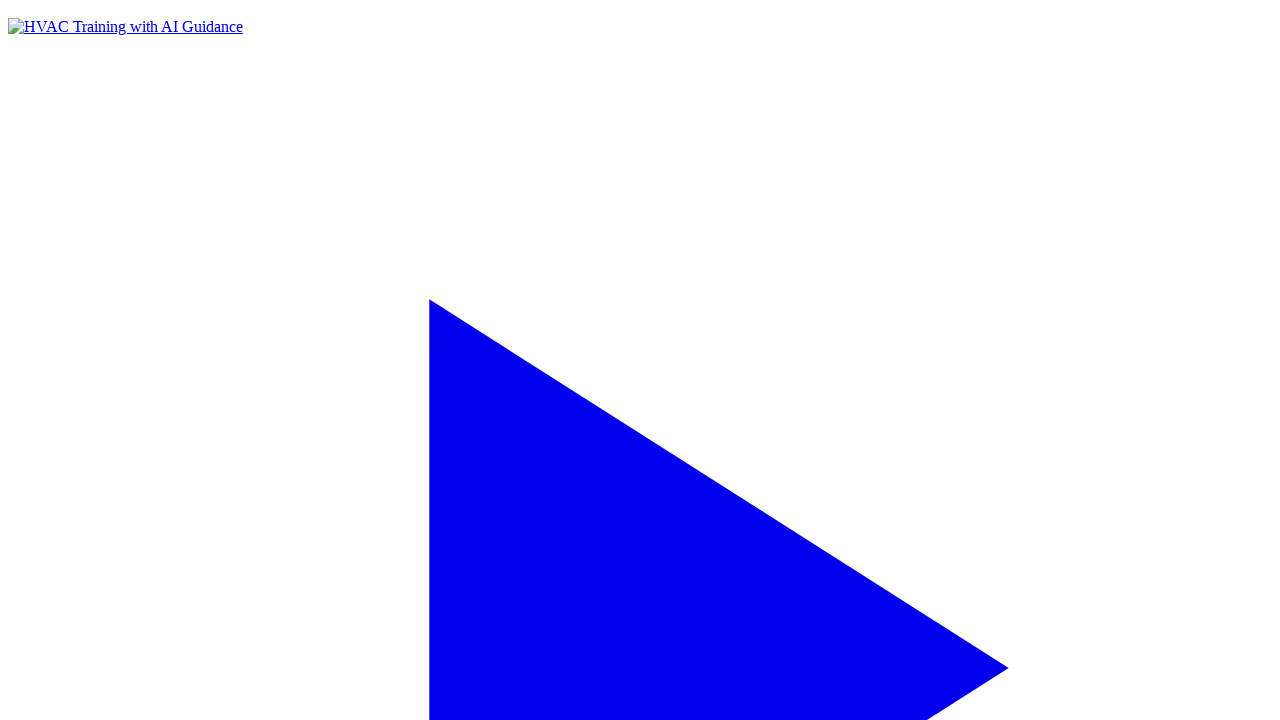

iXGenie page reloaded after returning from Case Studies
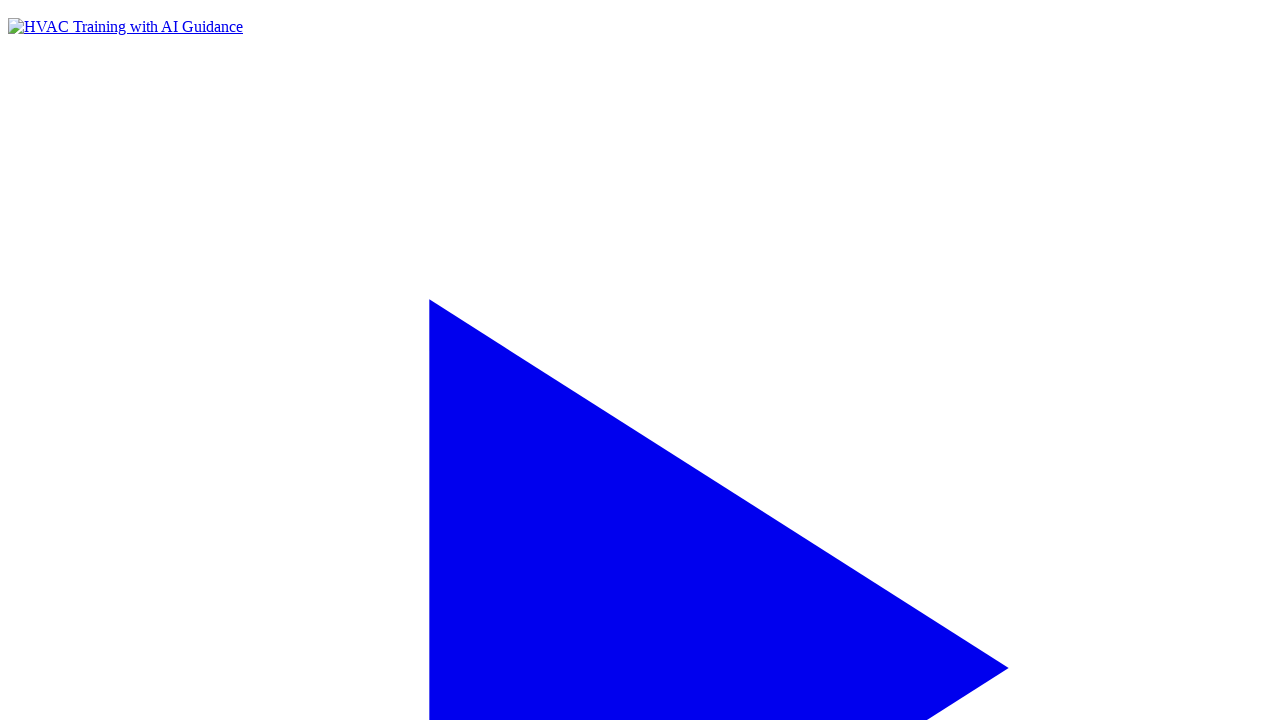

Scrolled to top of page
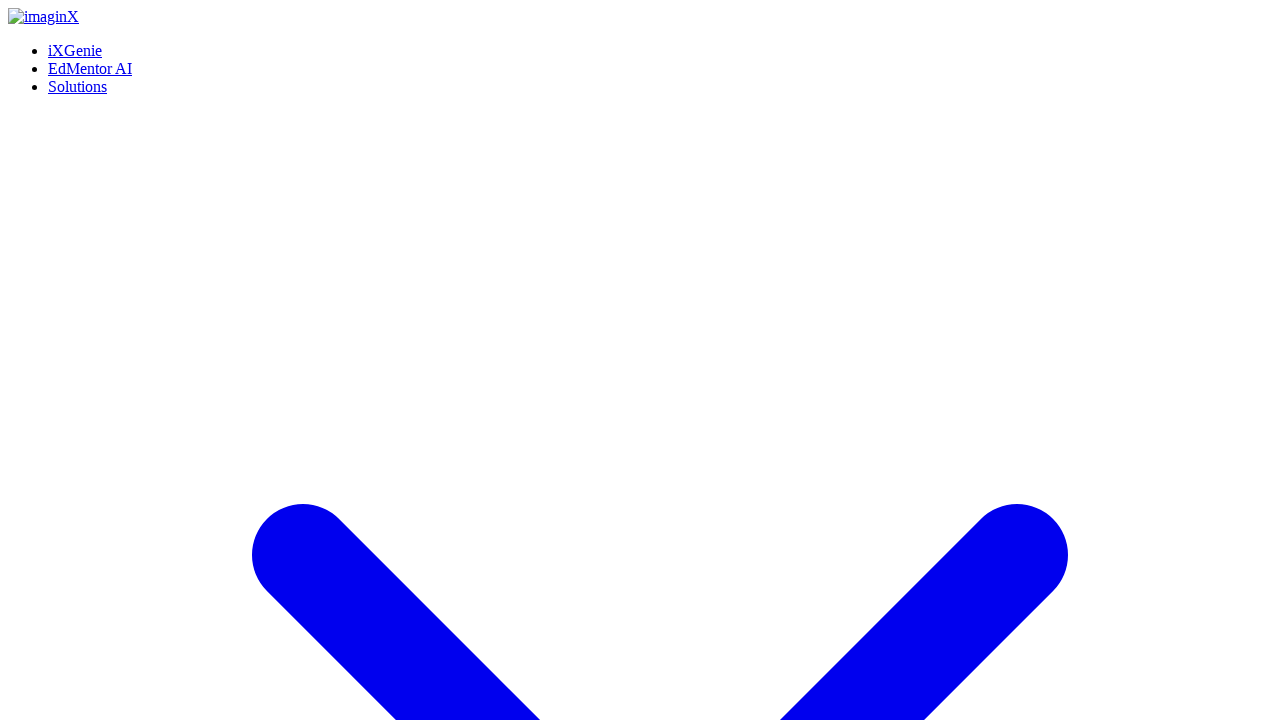

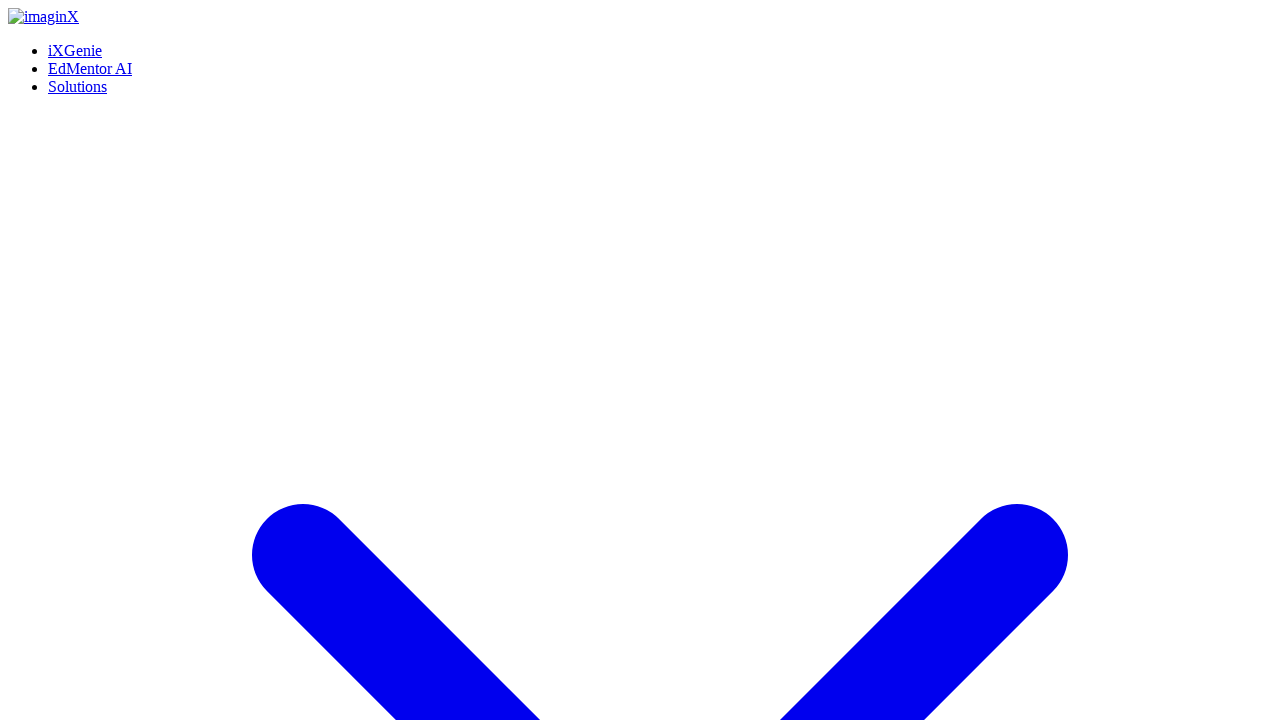